Tests the jQuery UI resizable widget by switching to the demo iframe and dragging the resize handle to resize an element.

Starting URL: https://jqueryui.com/resizable/

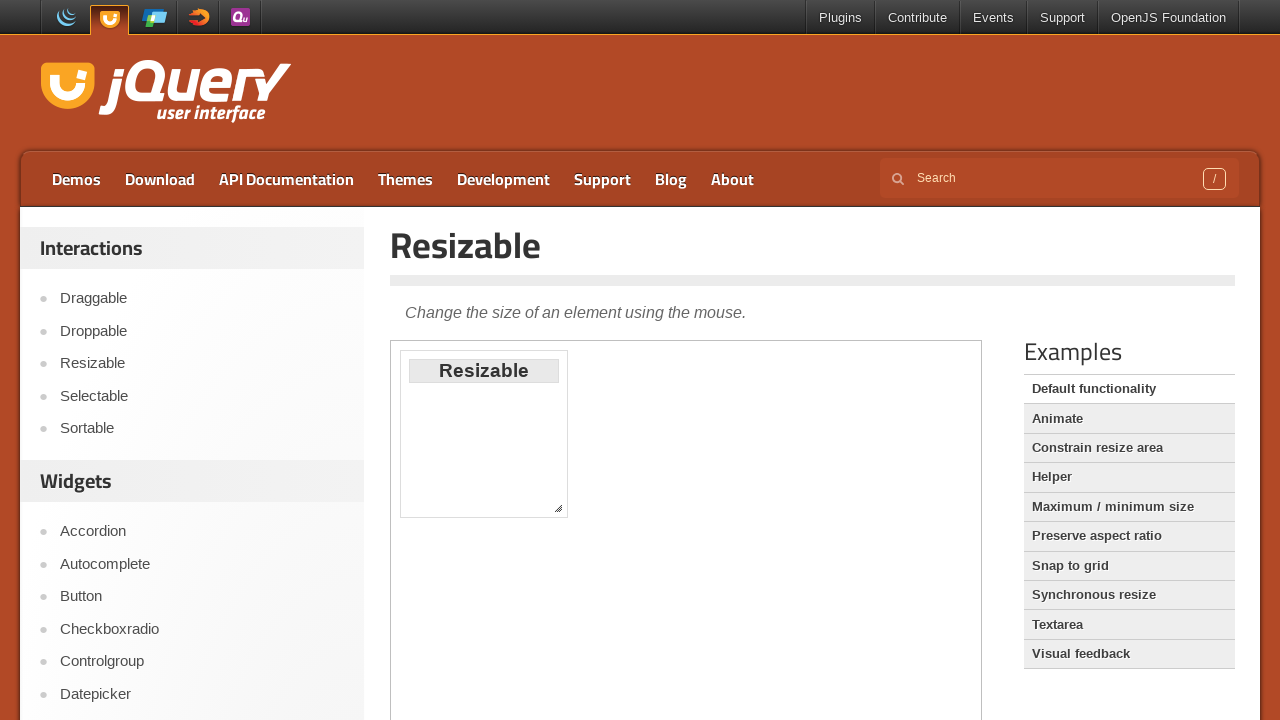

Set viewport to 1920x1080
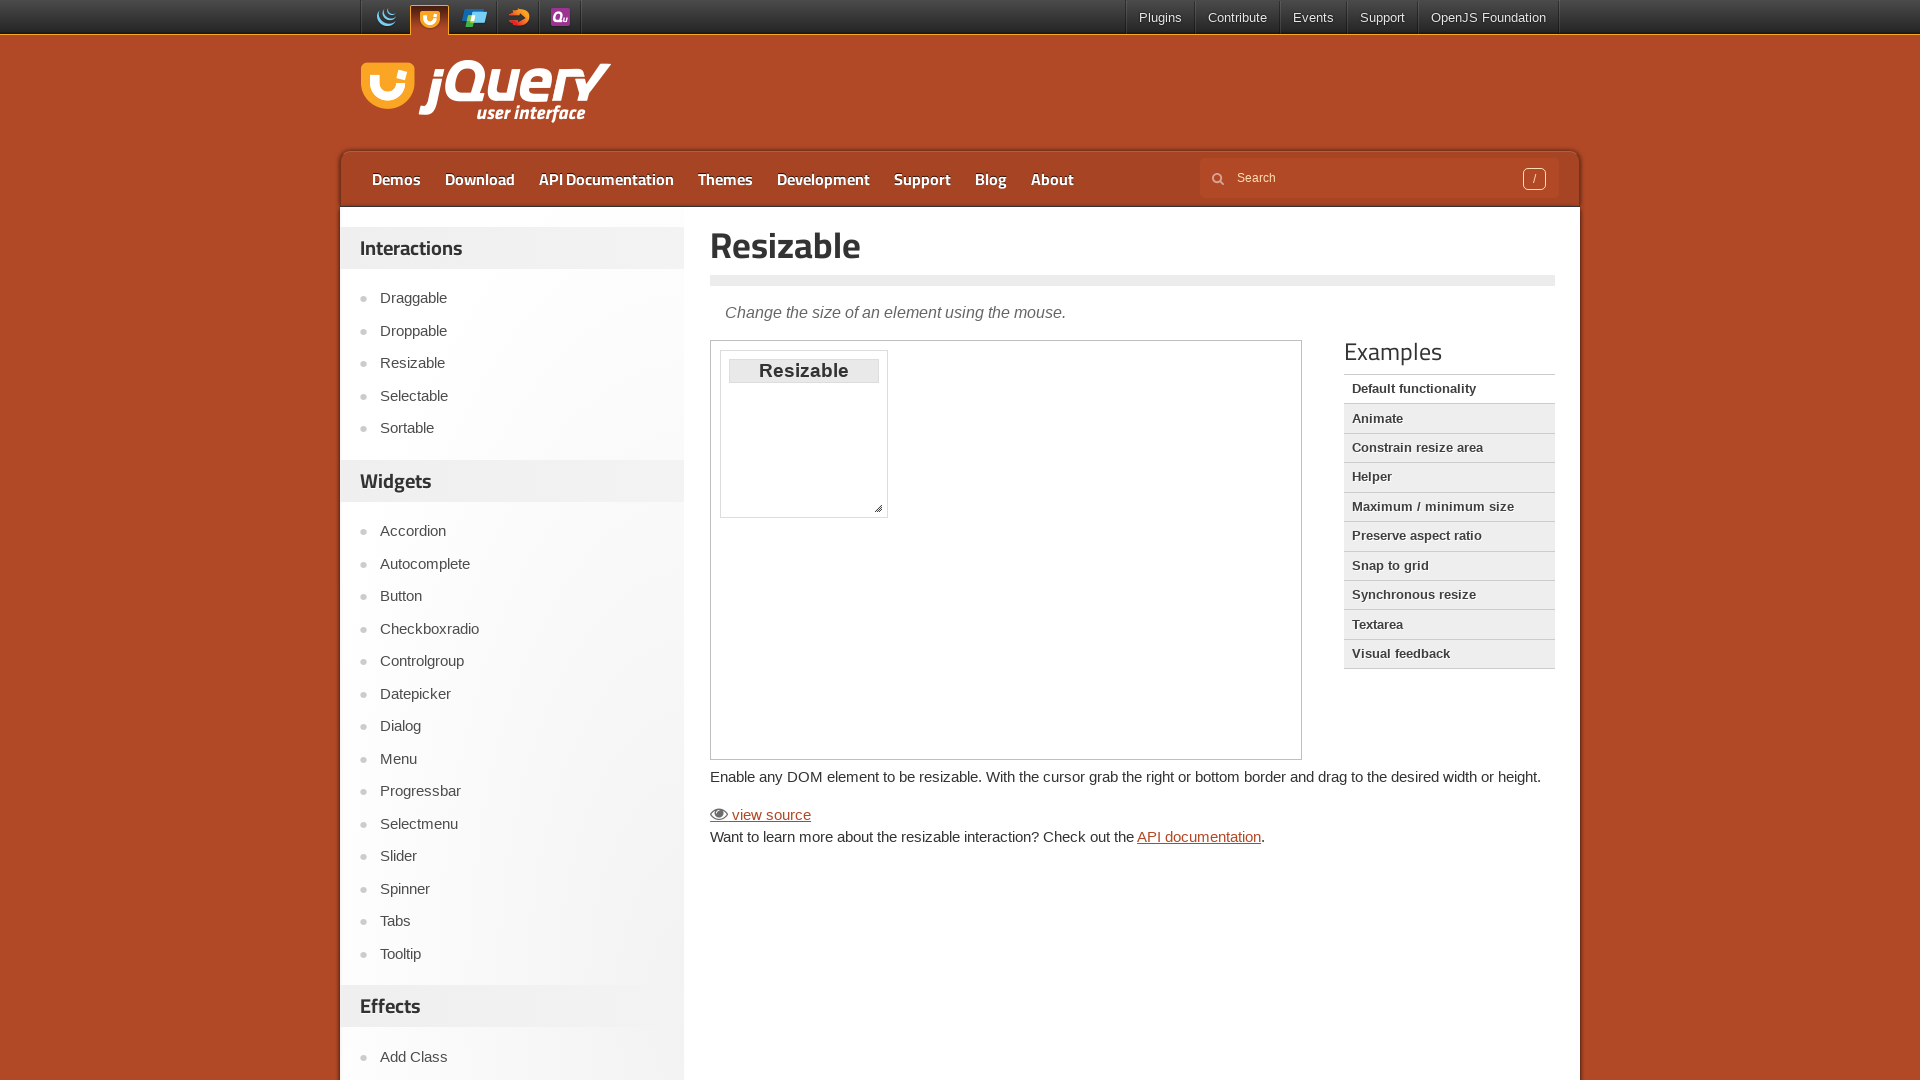

Located the content iframe containing the resizable demo
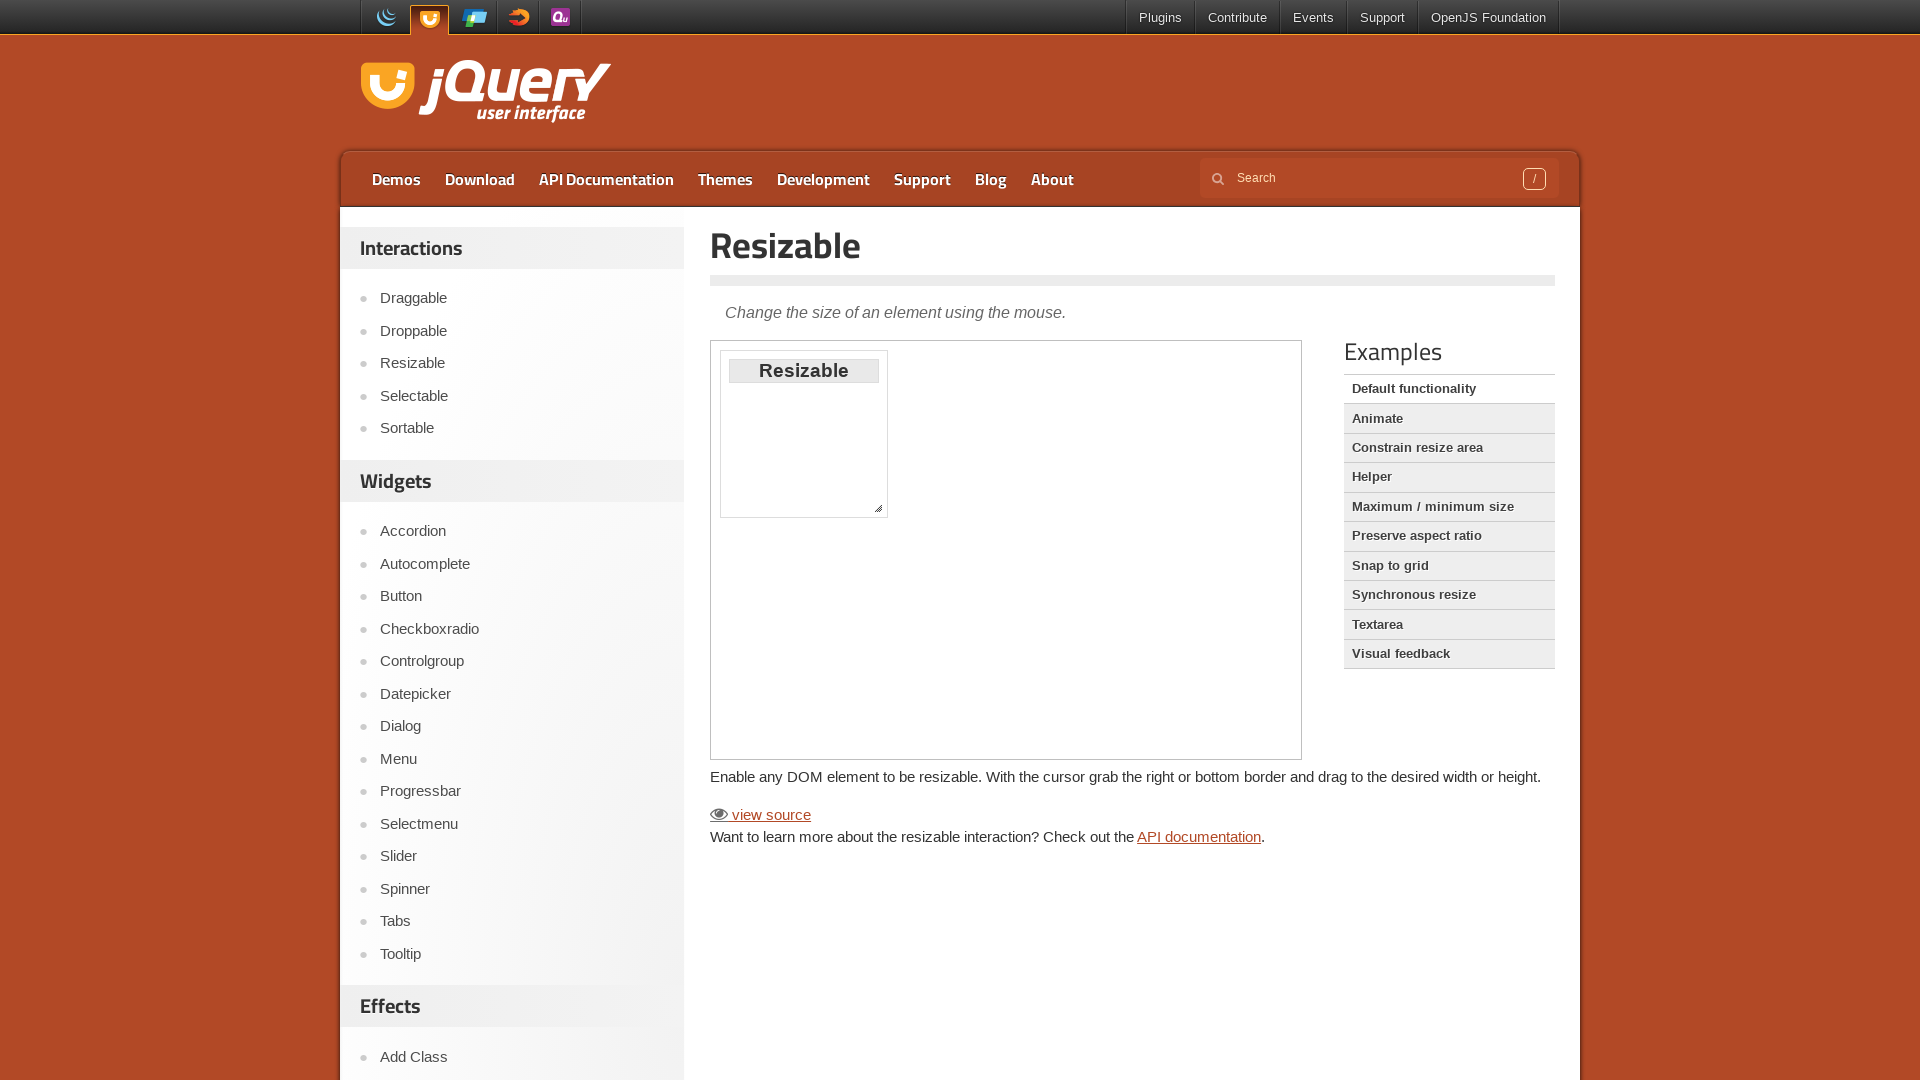

Located the resize handle (bottom-right corner)
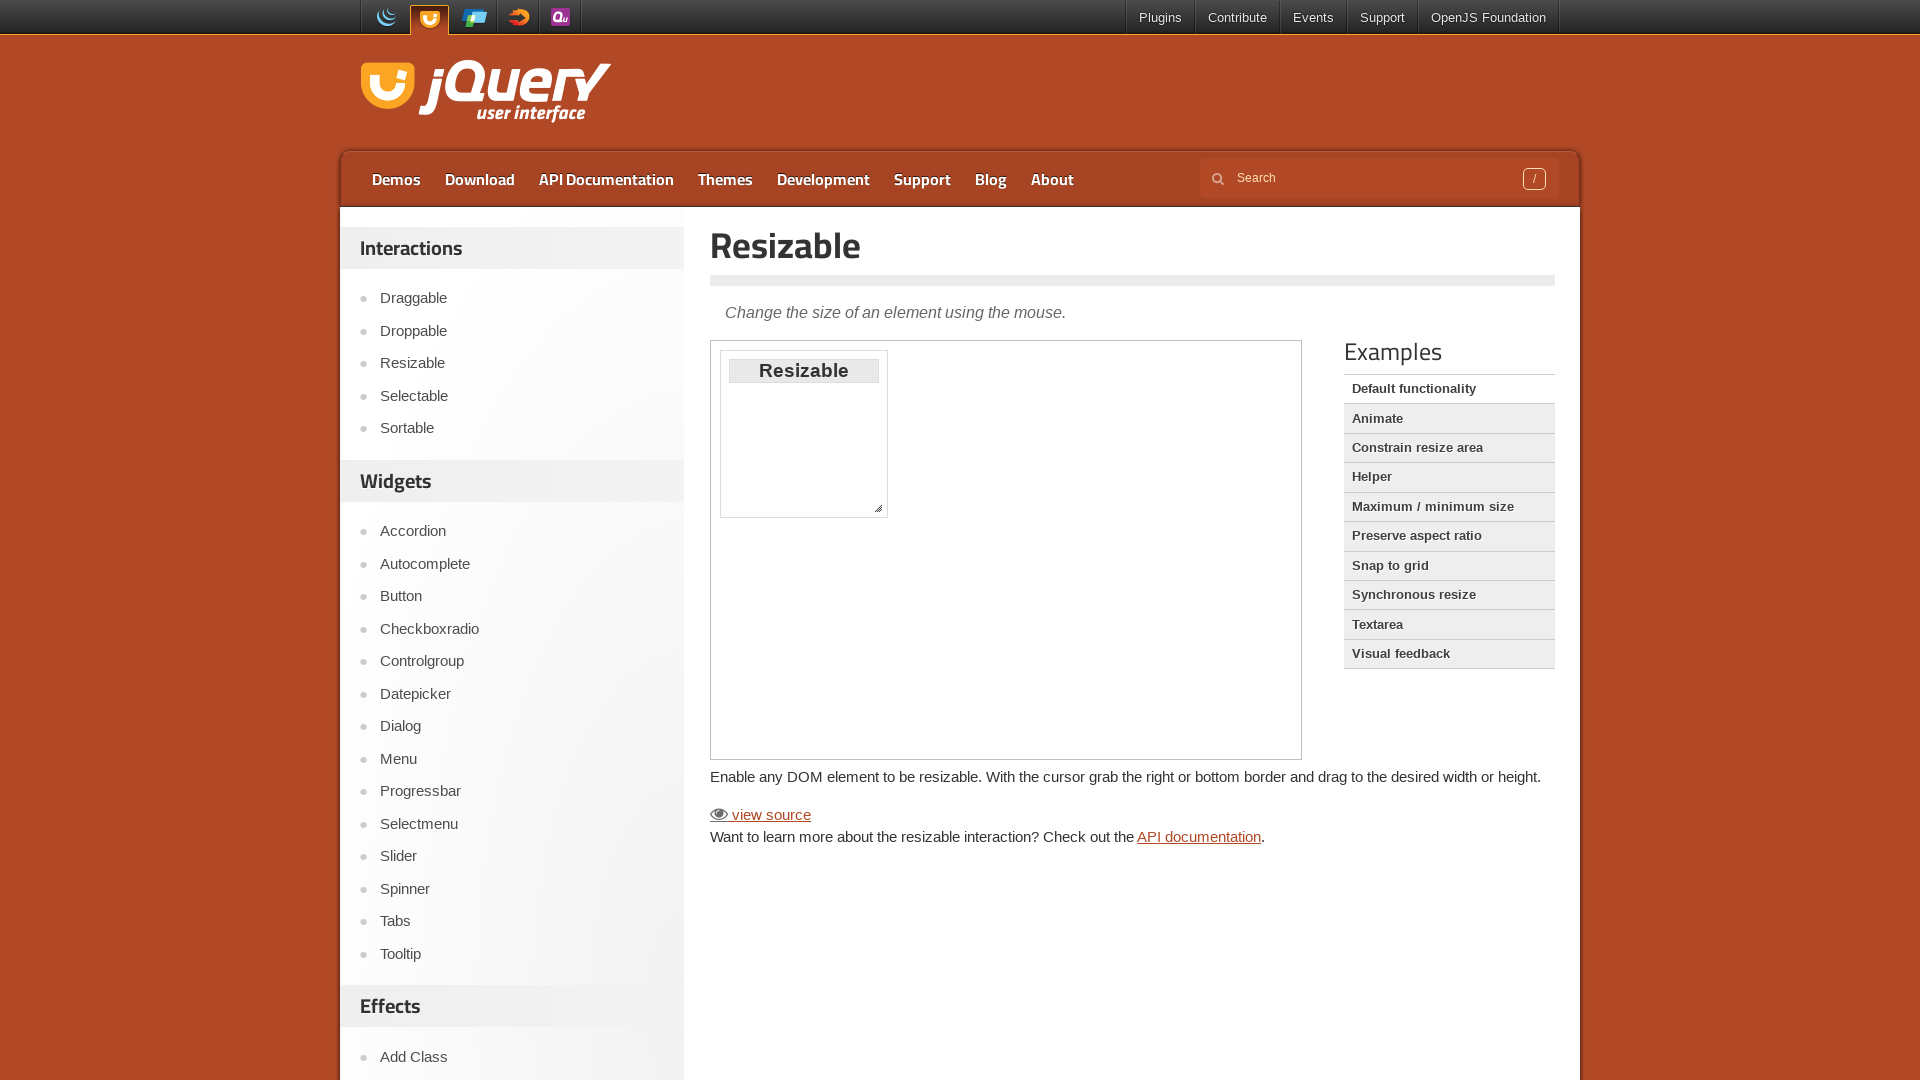

Resize handle is now visible
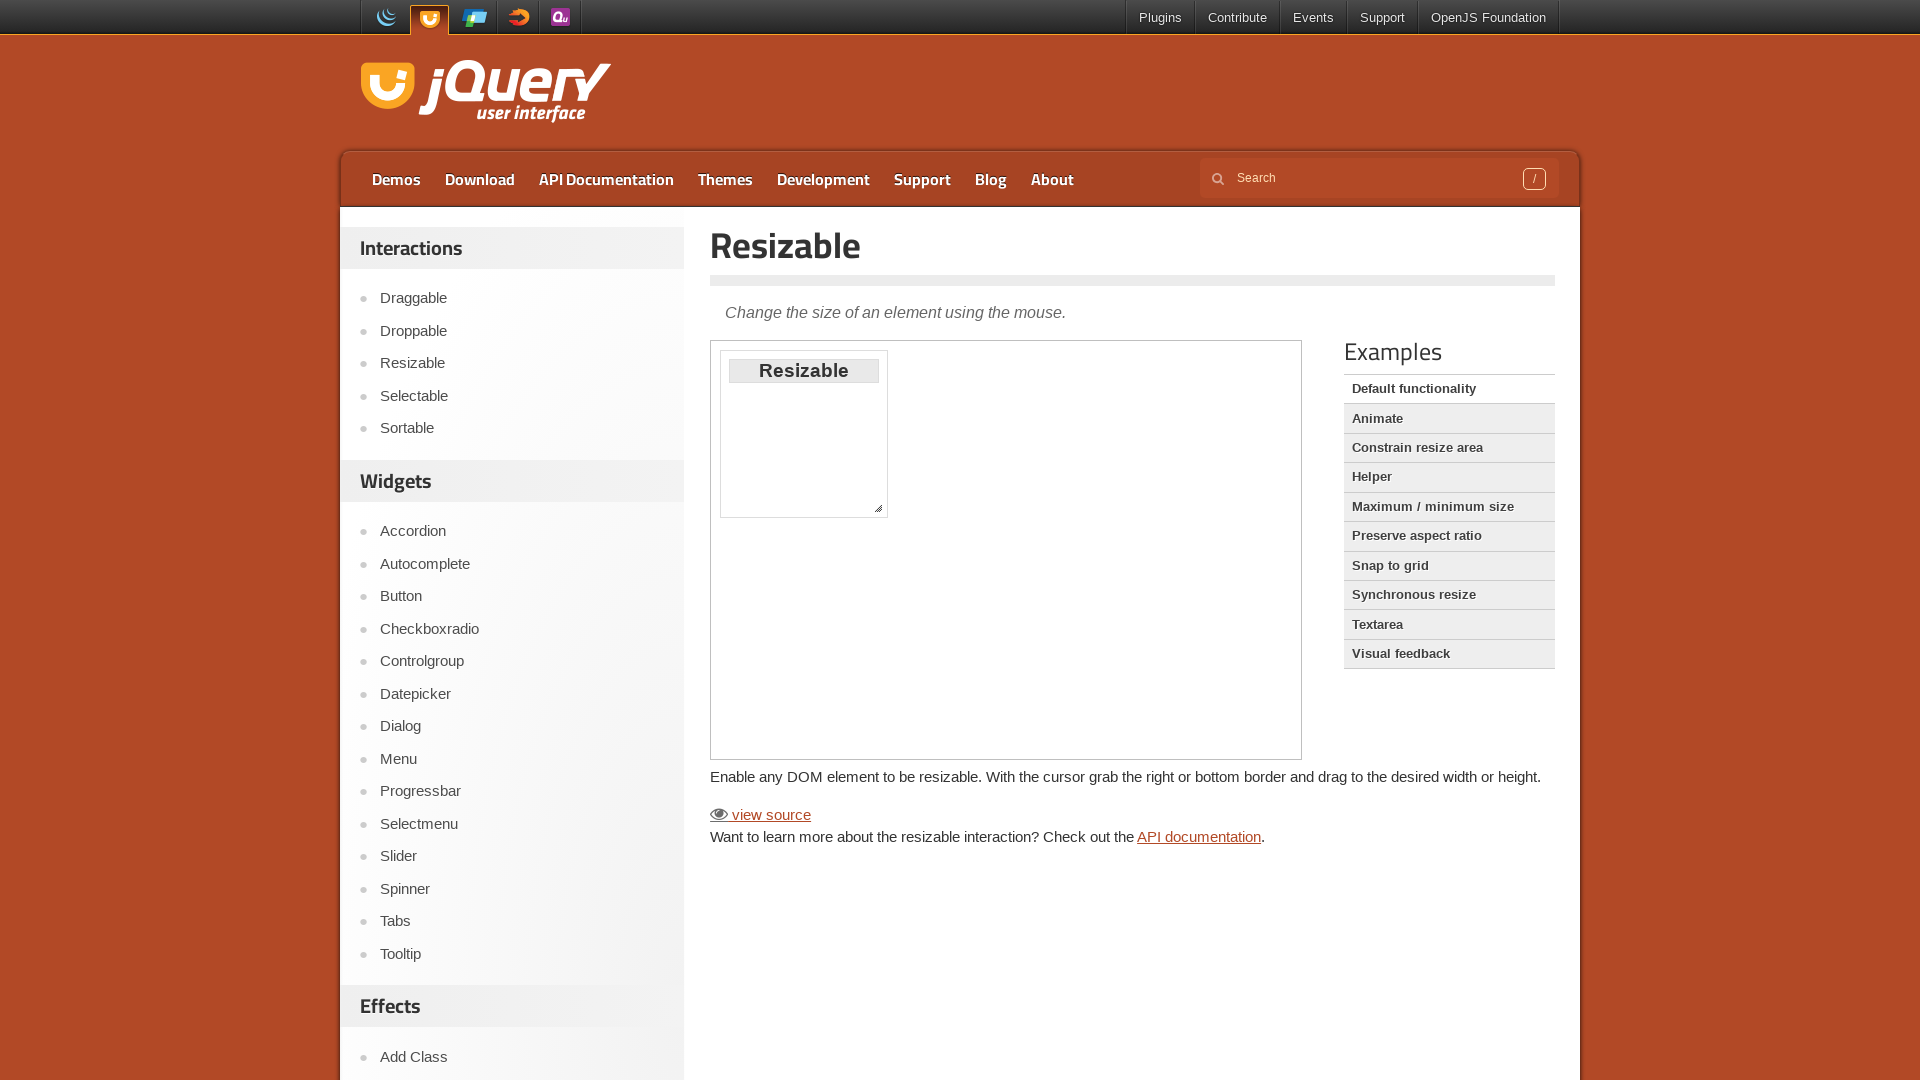

Retrieved bounding box of the resize handle
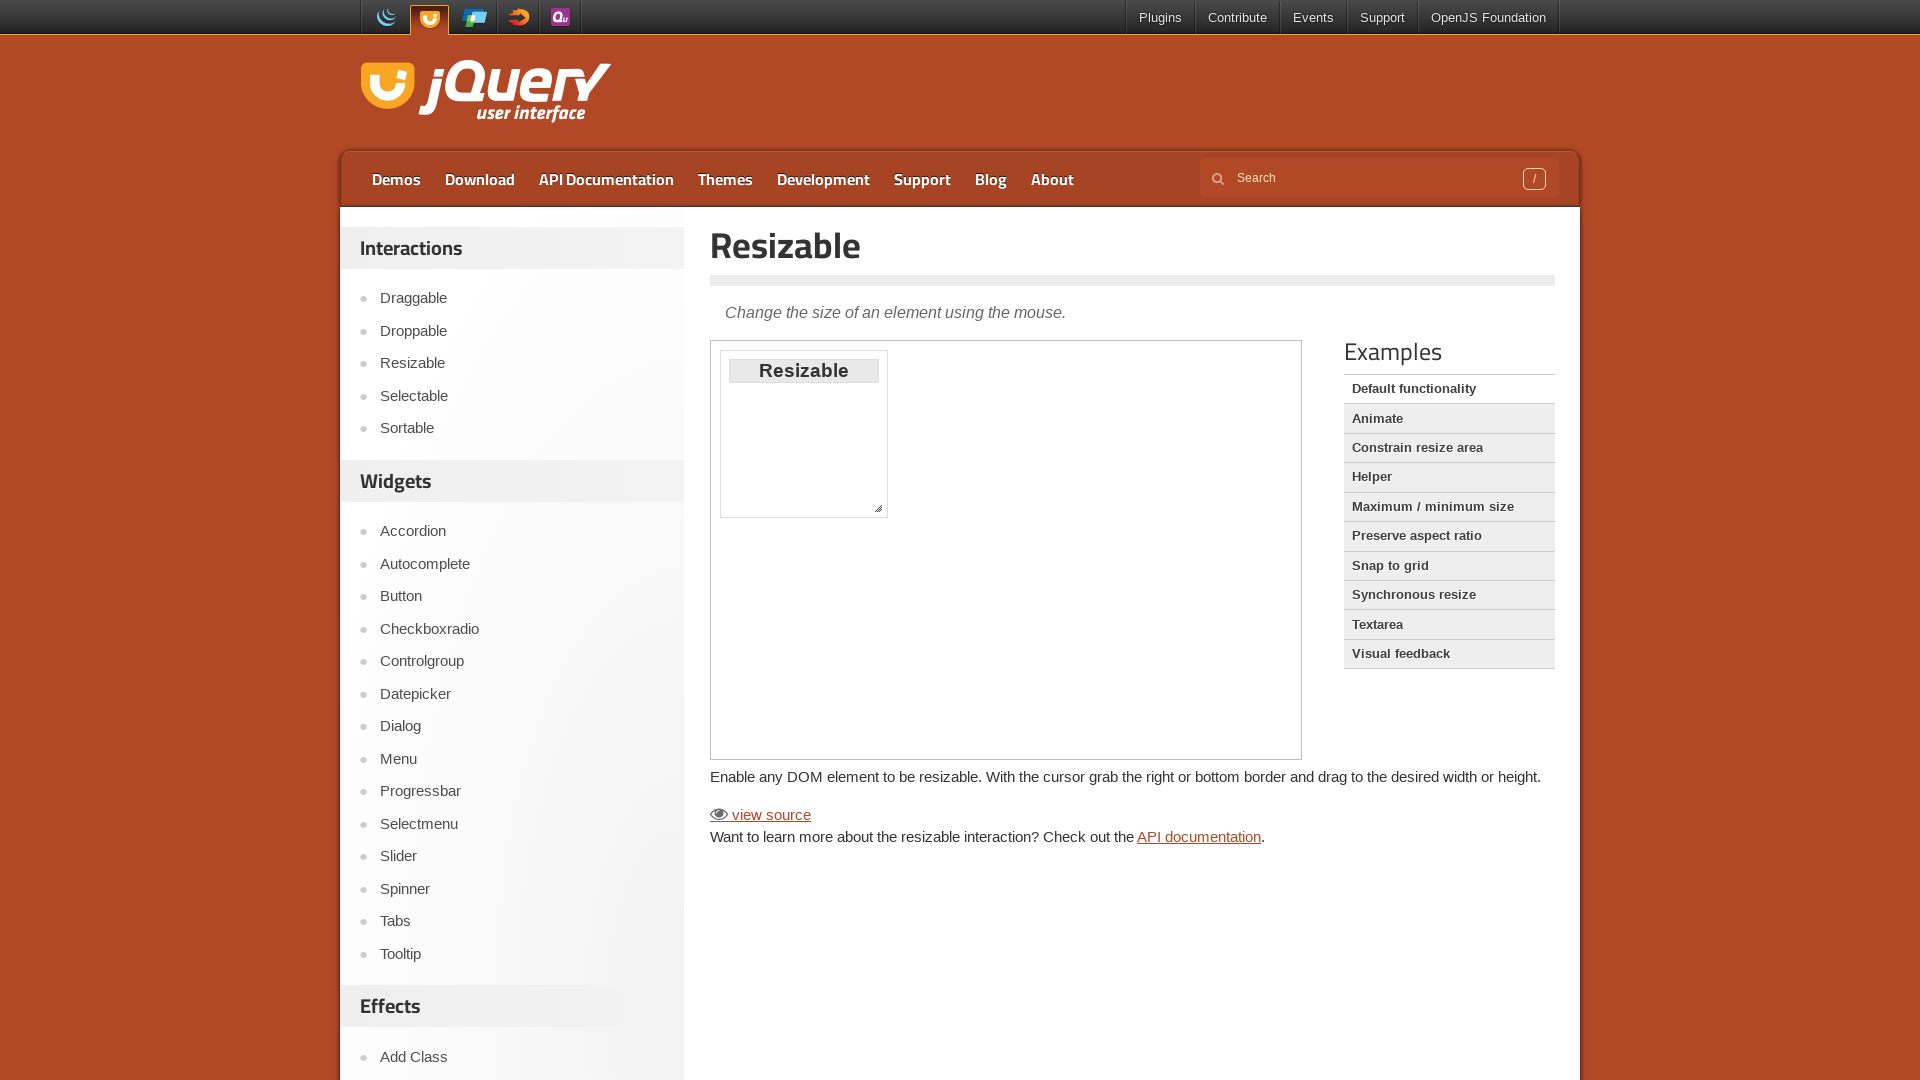

Moved mouse to center of resize handle at (878, 508)
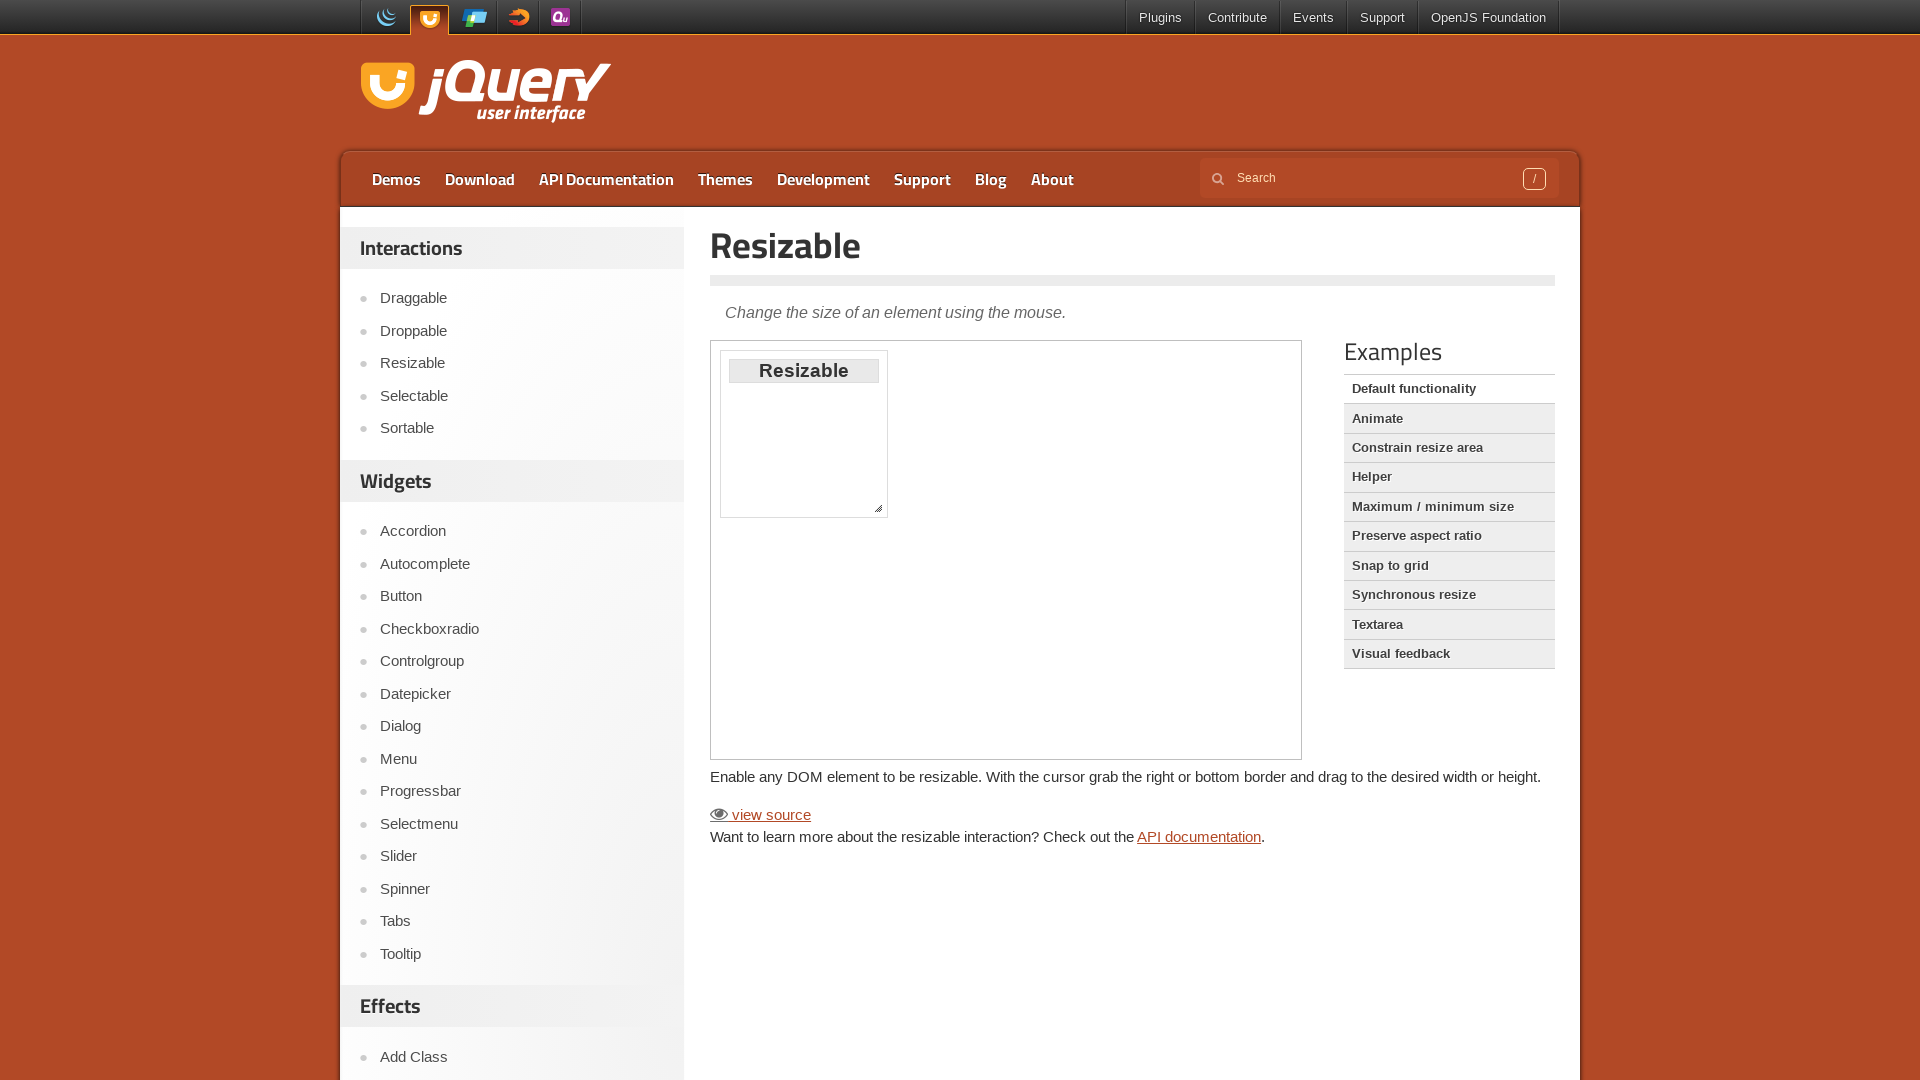

Pressed mouse button down on resize handle at (878, 508)
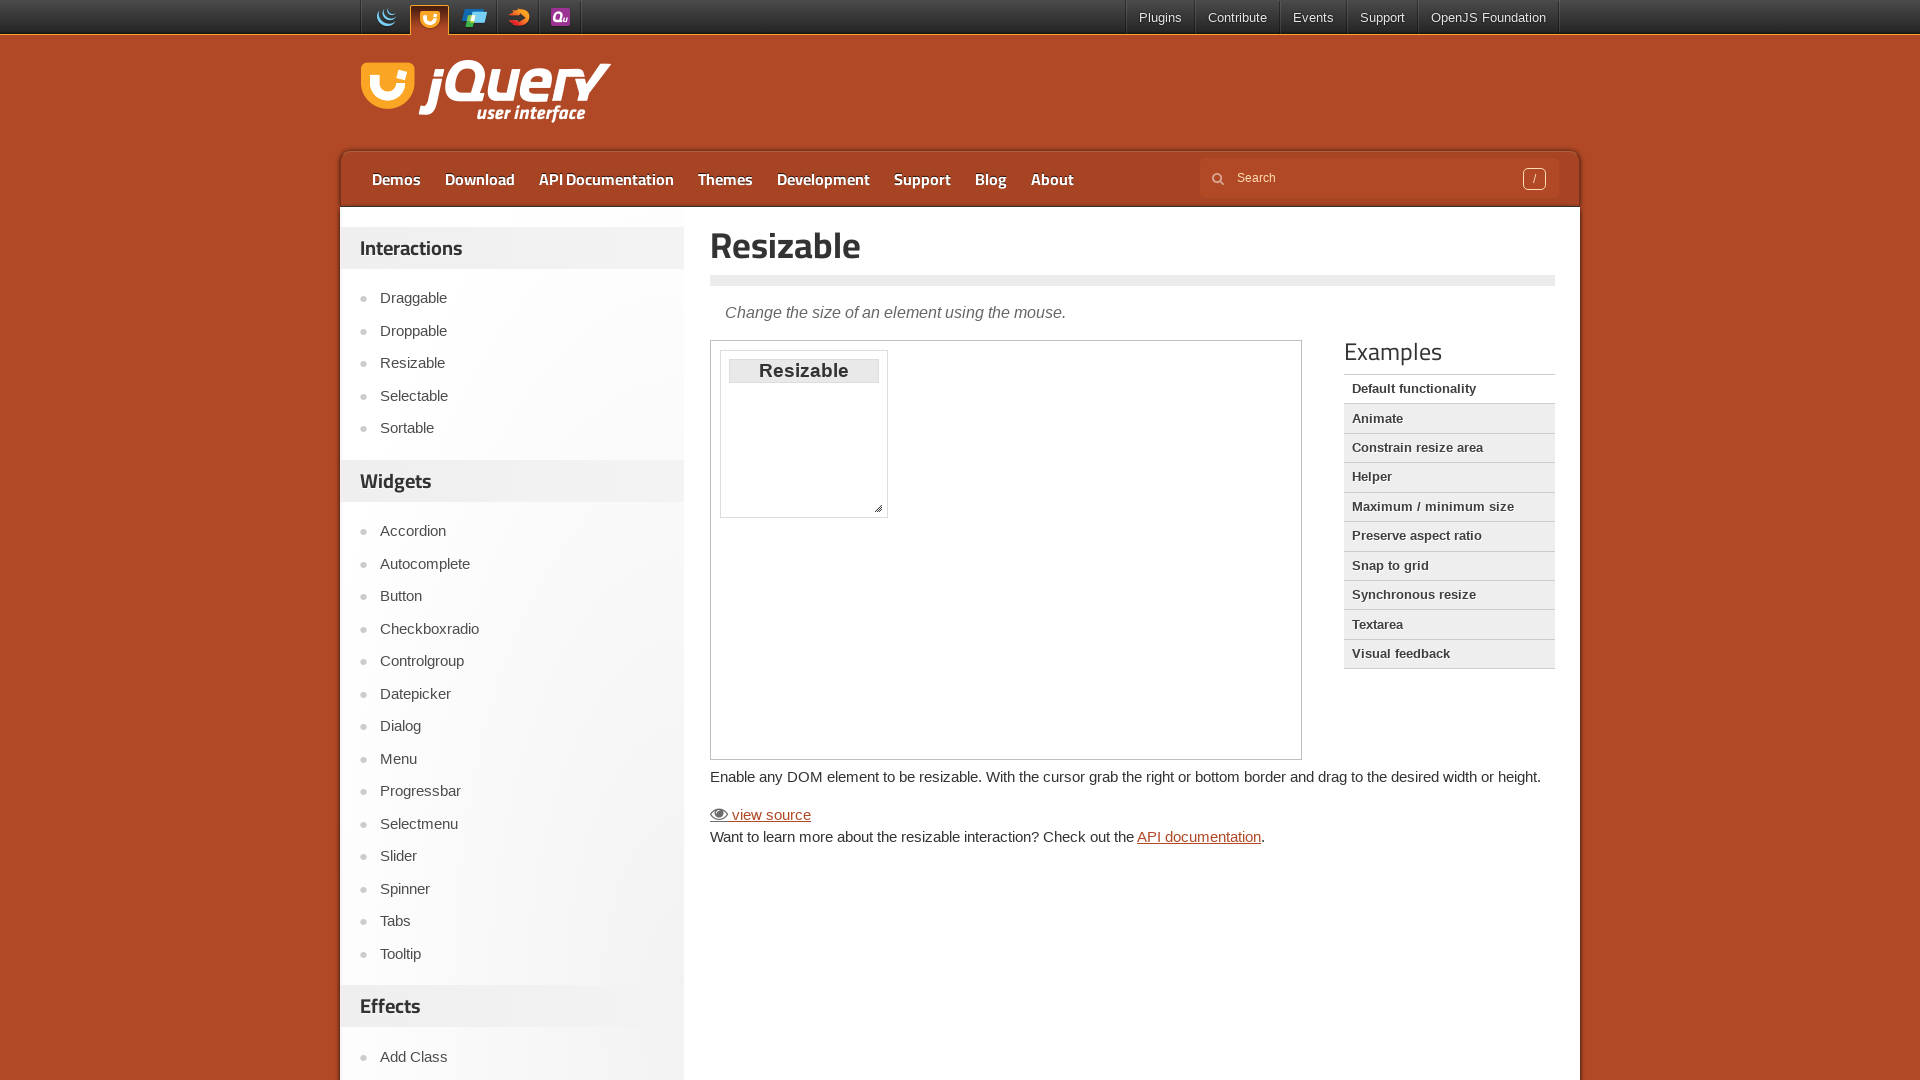

Dragged resize handle 60 pixels right and 50 pixels down at (938, 558)
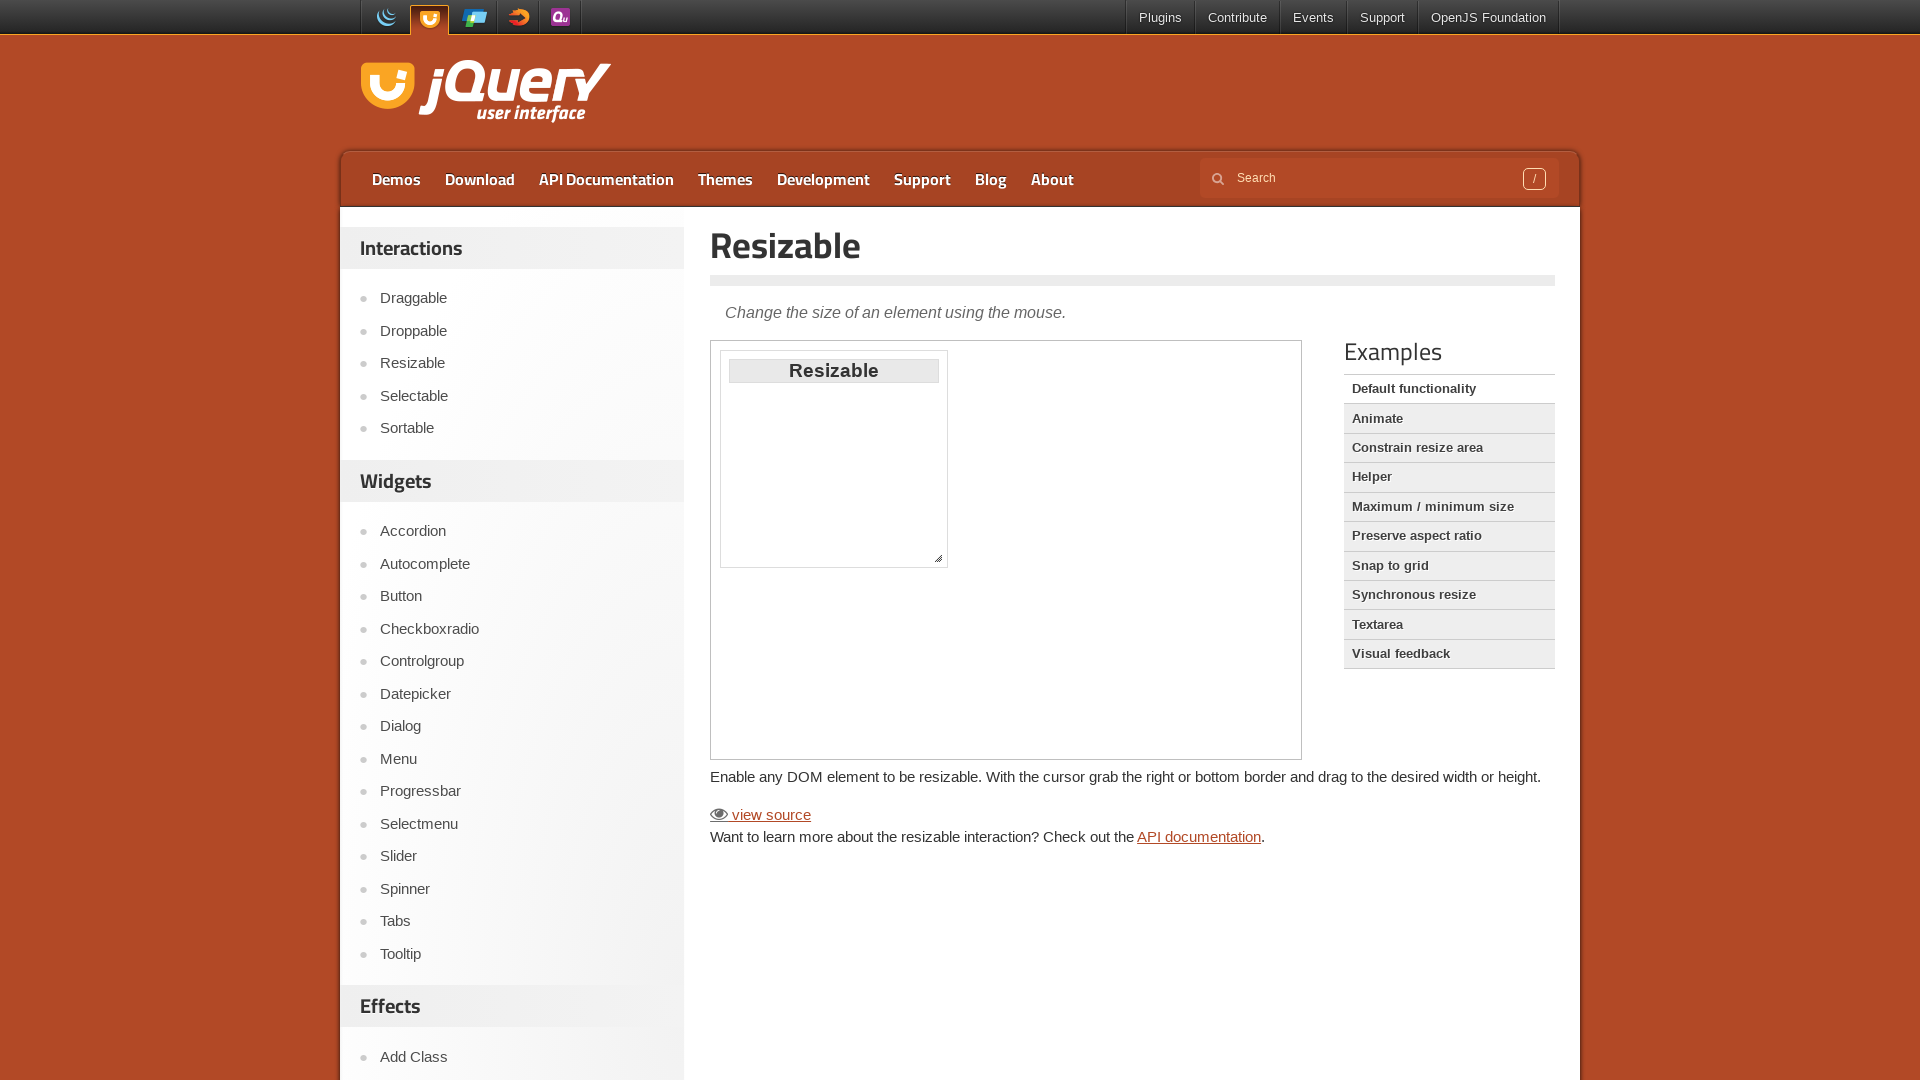

Released mouse button, element resized successfully at (938, 558)
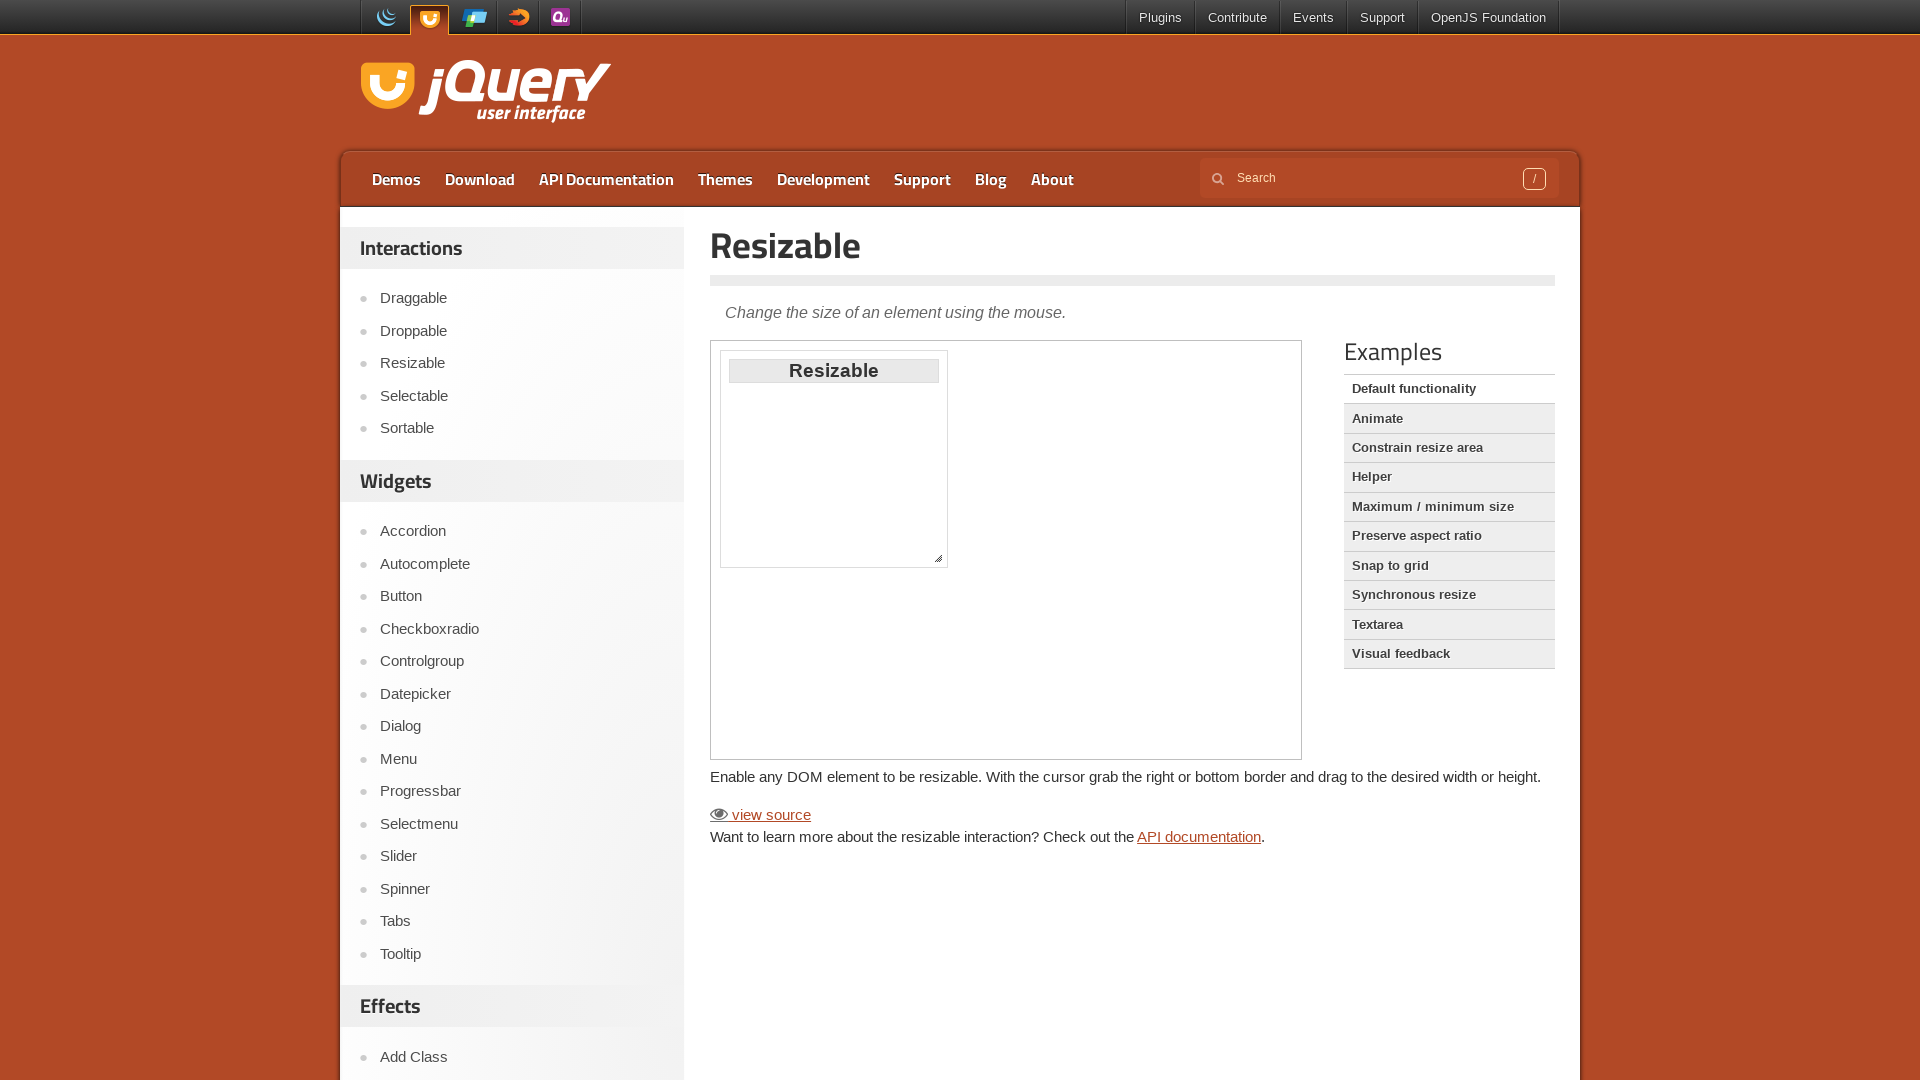

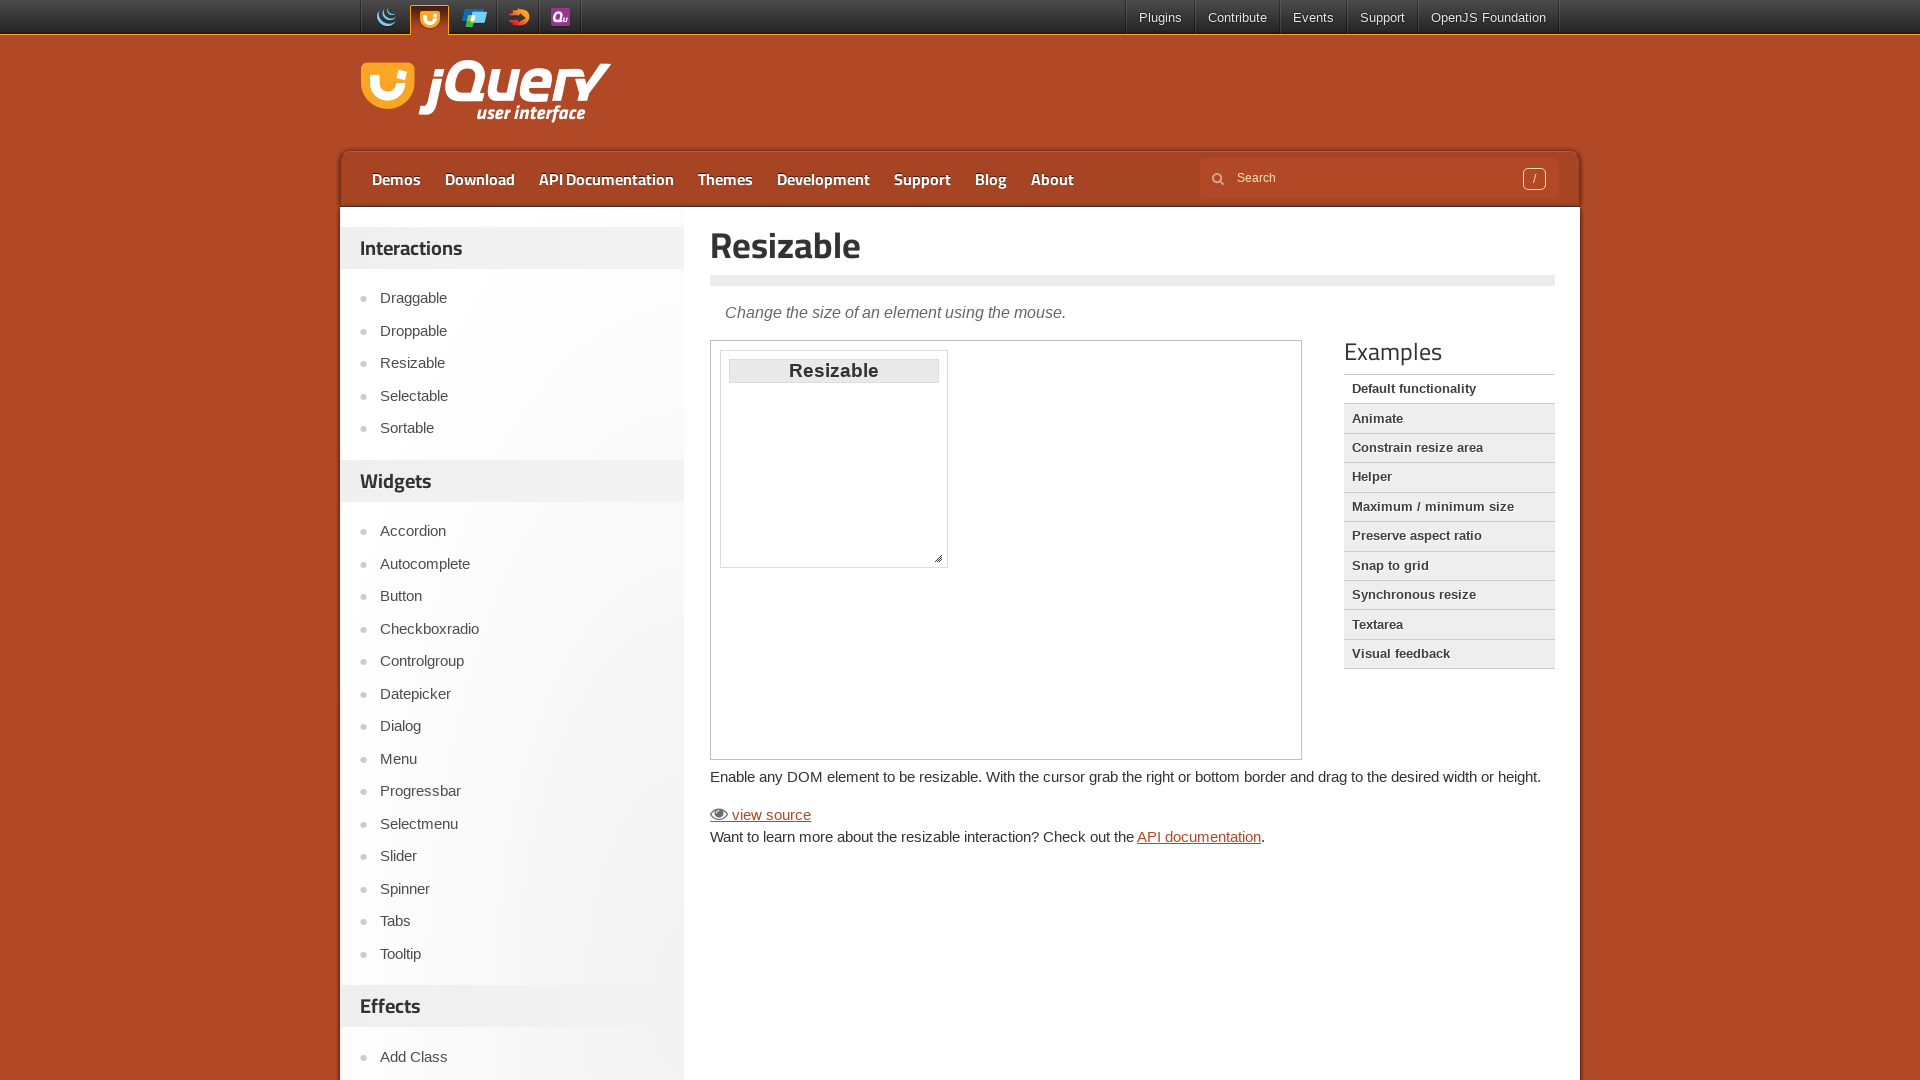